Tests that the Browse Languages page displays a table with correct column headers: Language, Author, Date, Comments, Rate

Starting URL: https://99-bottles-of-beer.net/

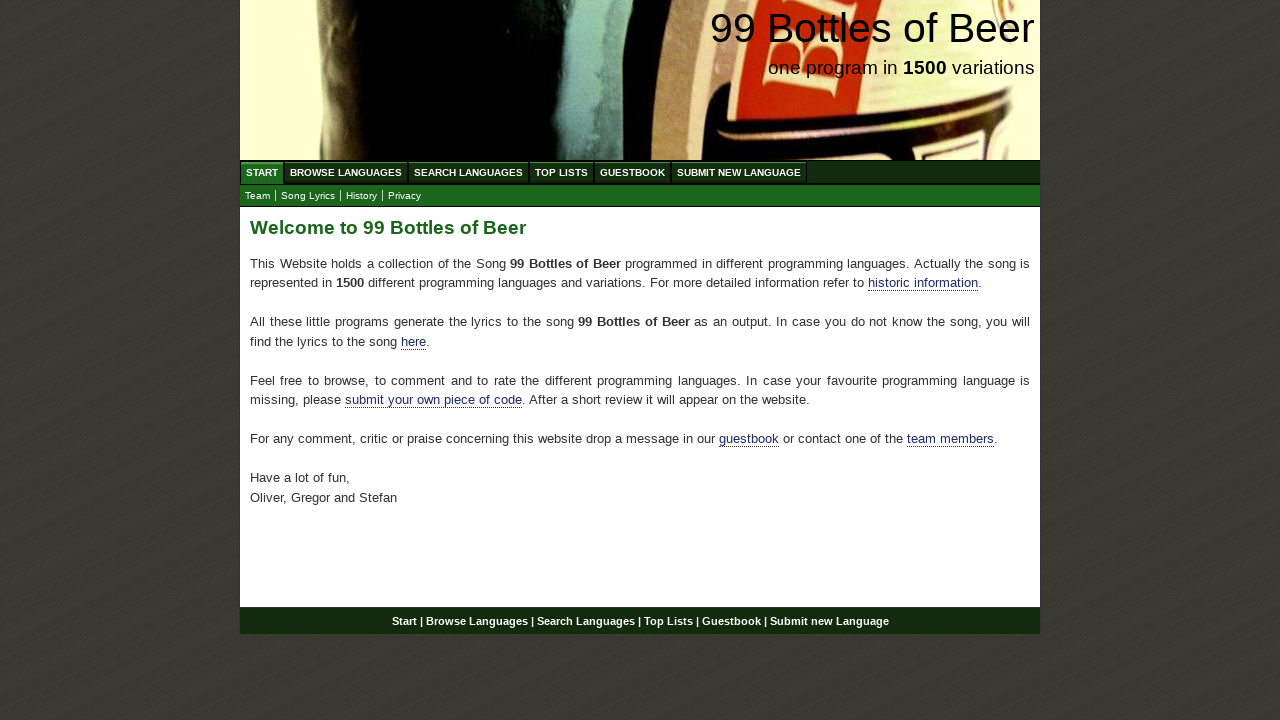

Clicked on Browse Languages menu link at (346, 172) on a[href*='abc']
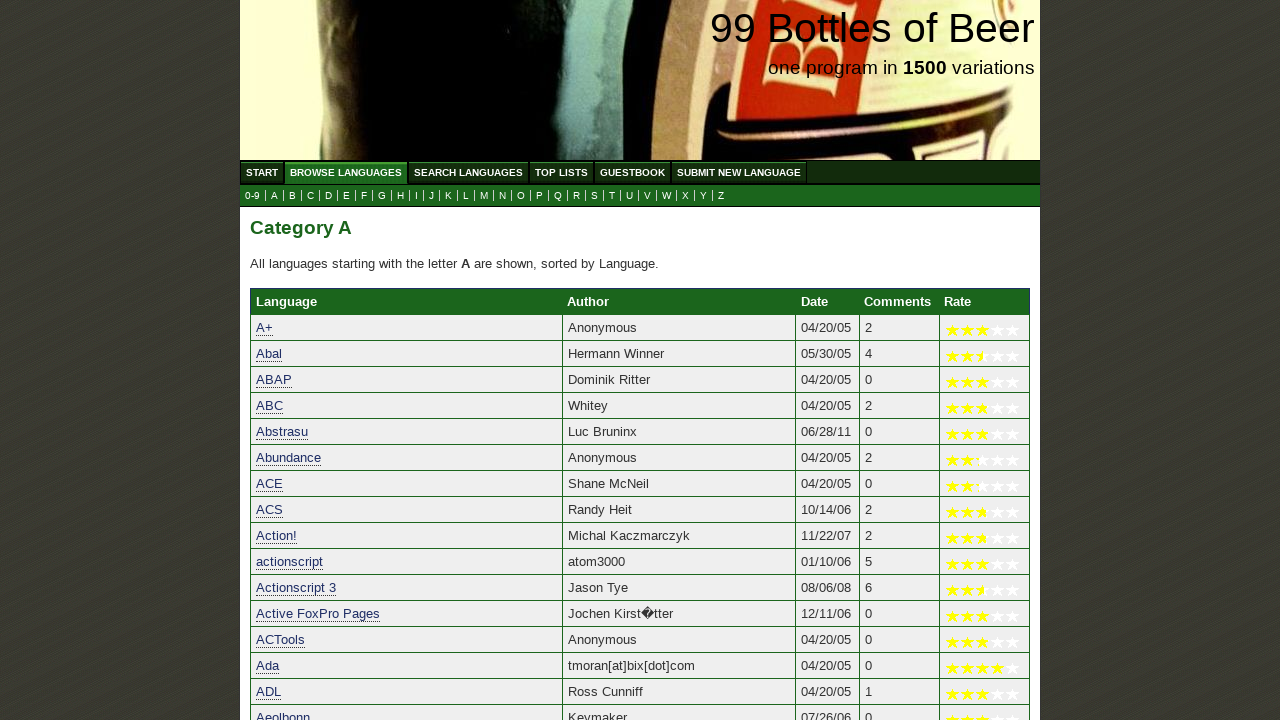

Table loaded on Browse Languages page
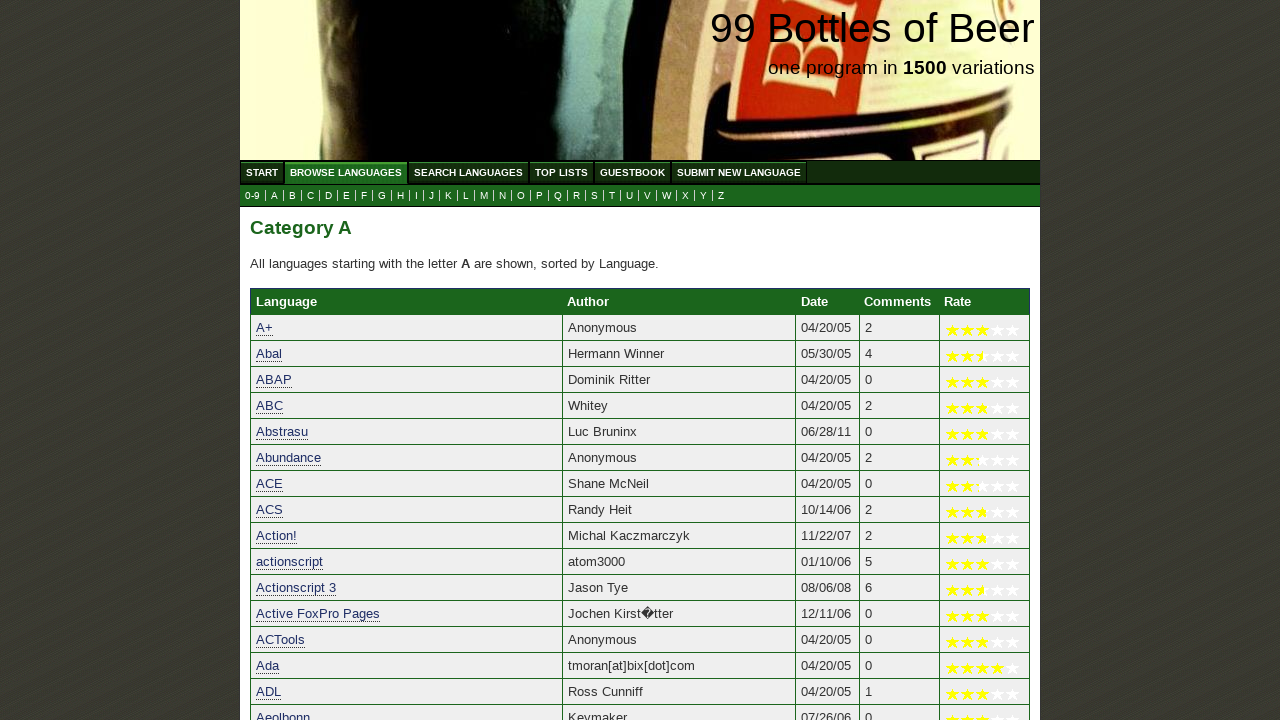

Retrieved first table row (header row)
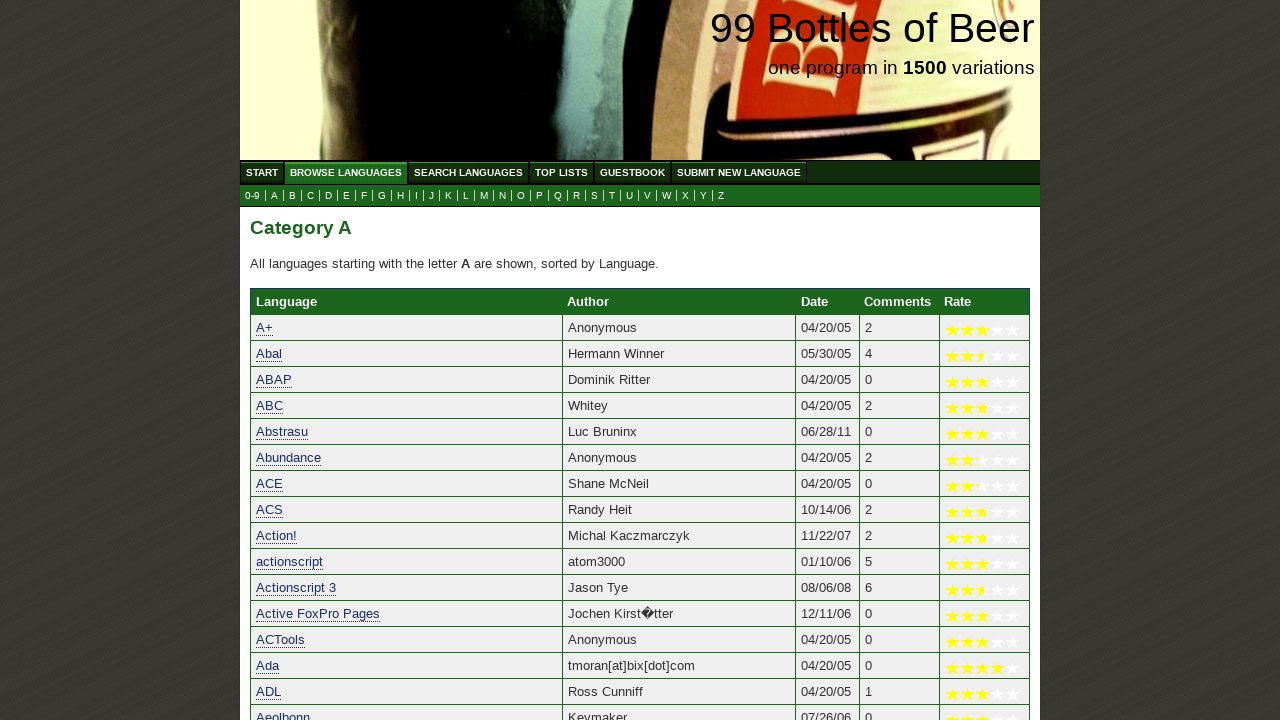

Extracted header text from table
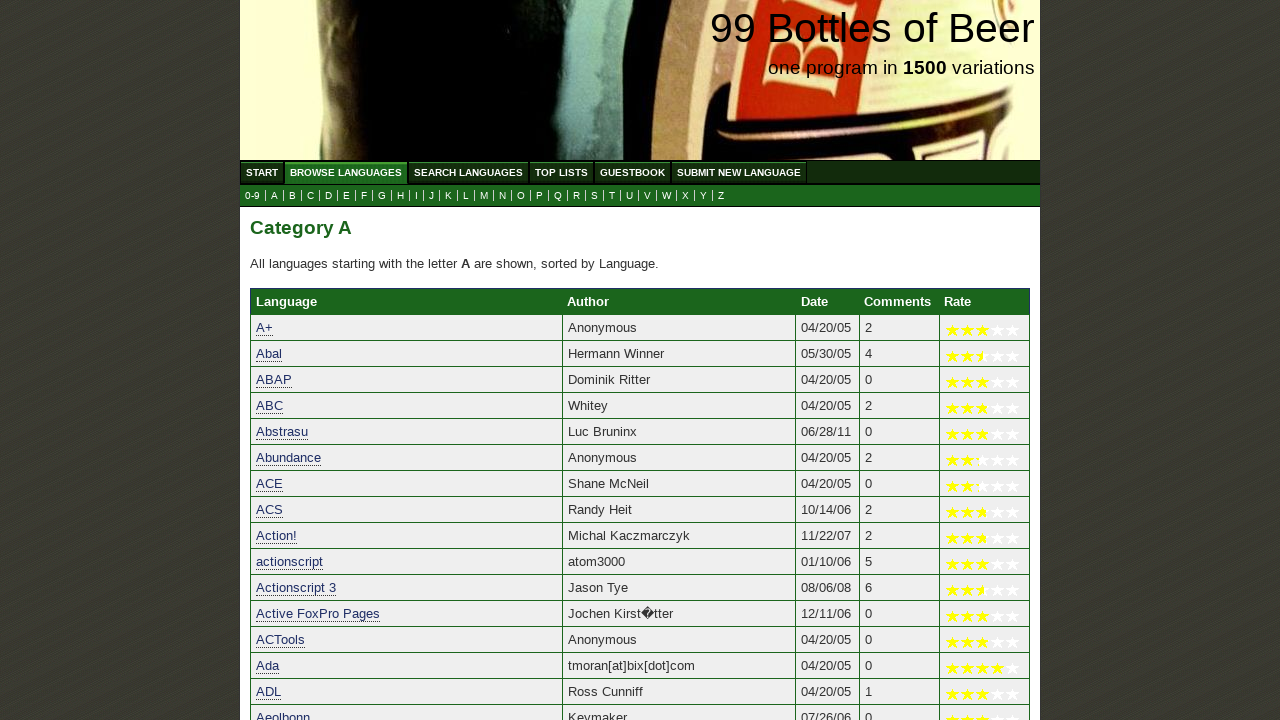

Verified 'Language' column header is present
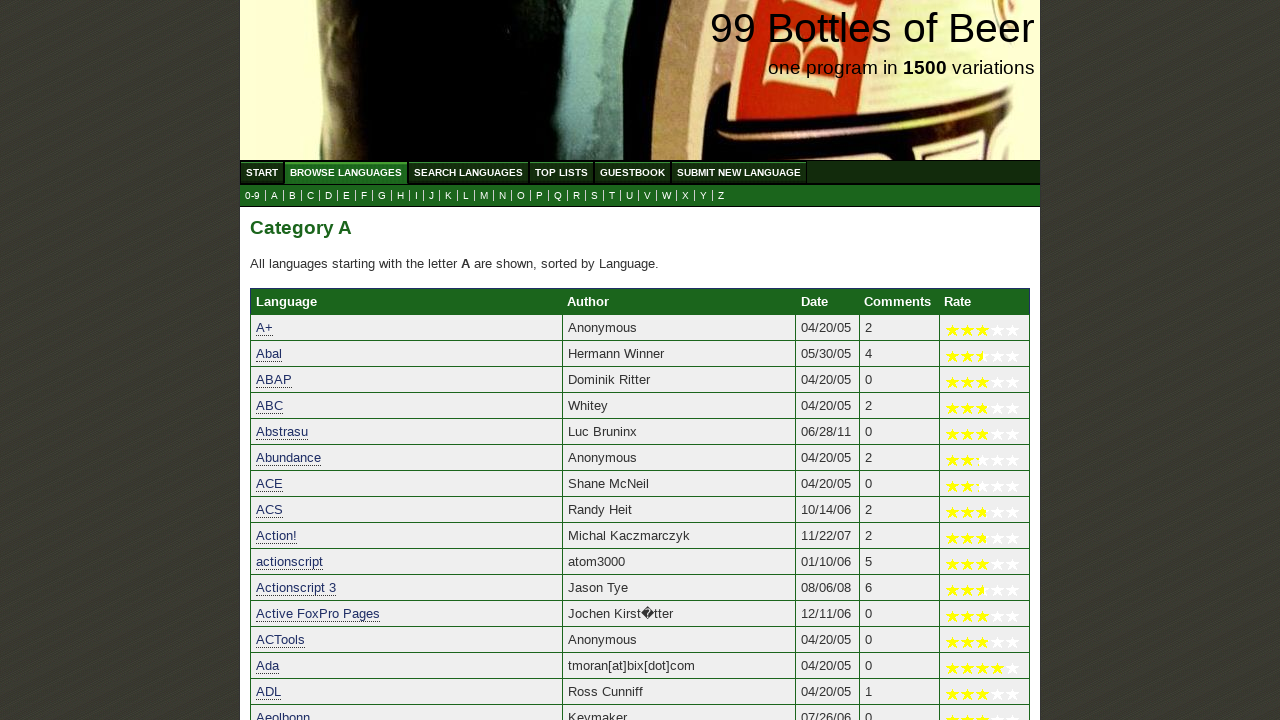

Verified 'Author' column header is present
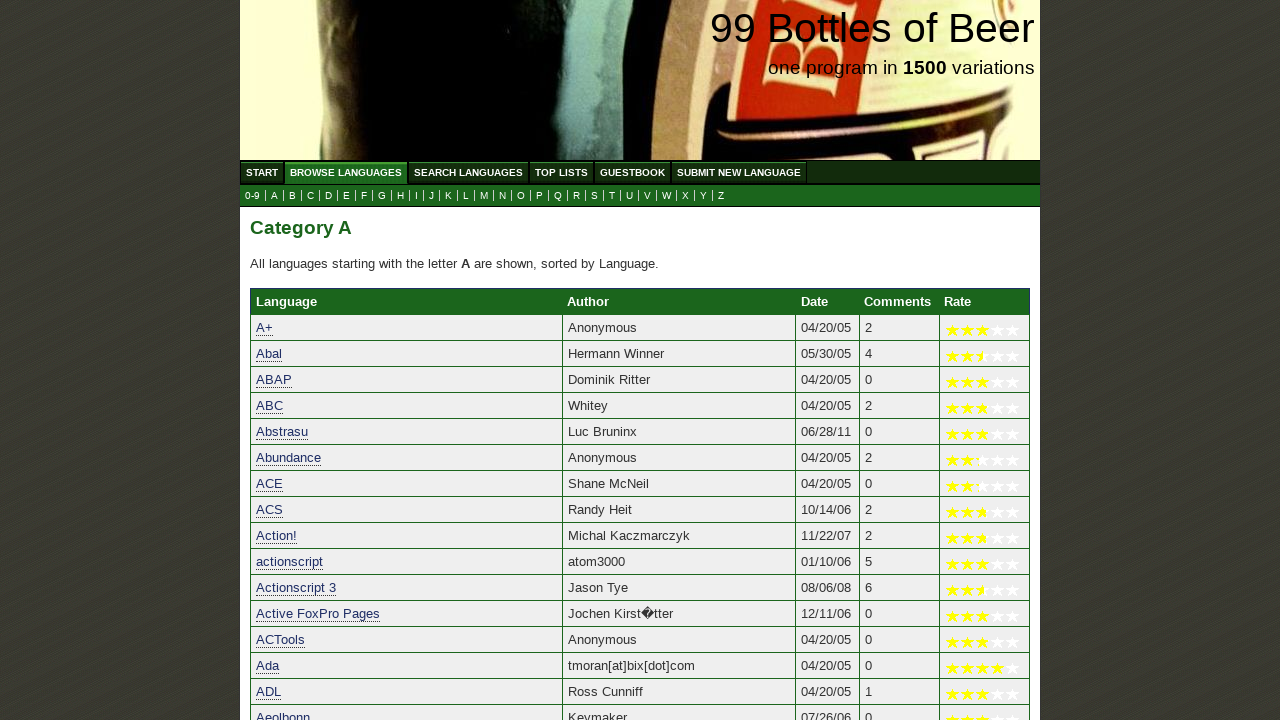

Verified 'Date' column header is present
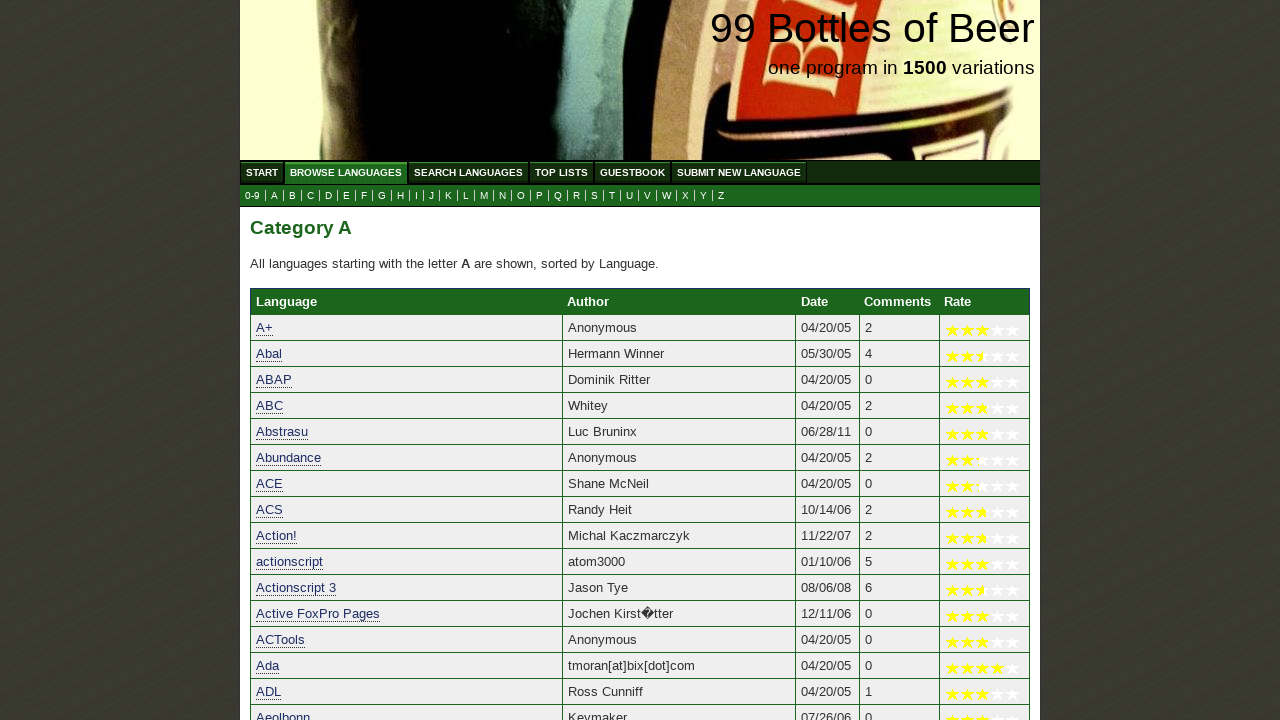

Verified 'Comments' column header is present
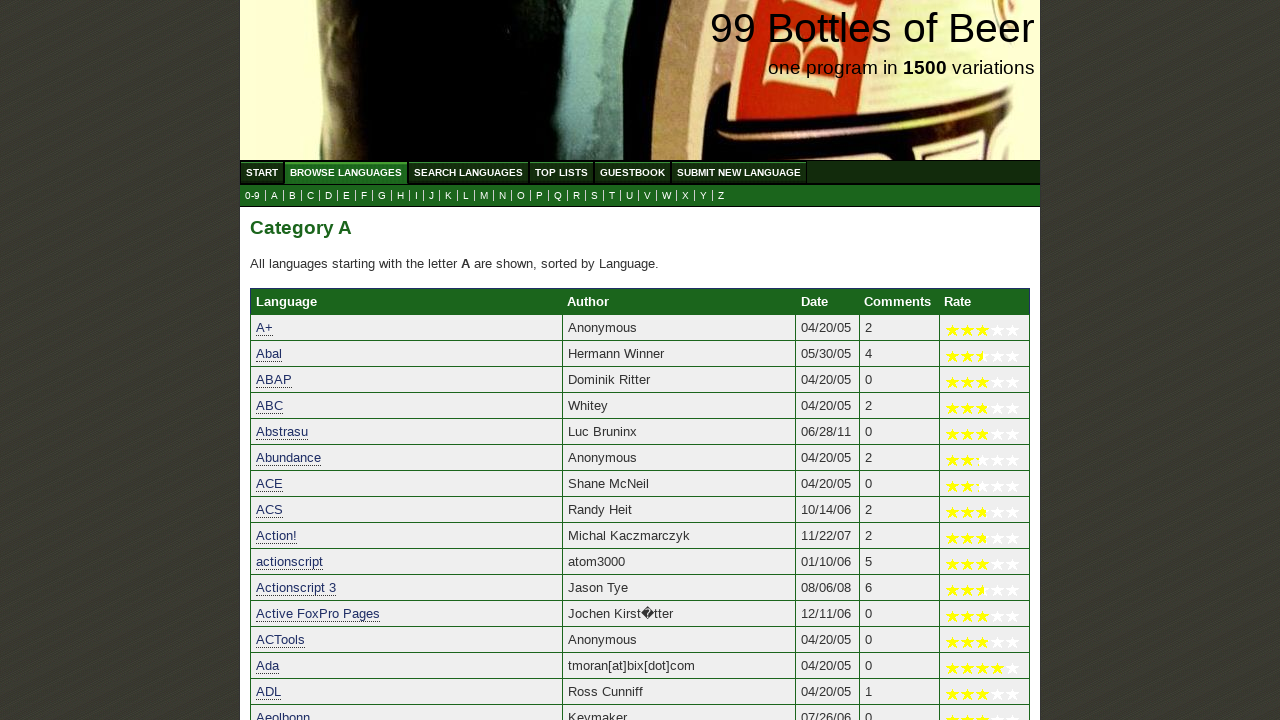

Verified 'Rate' column header is present
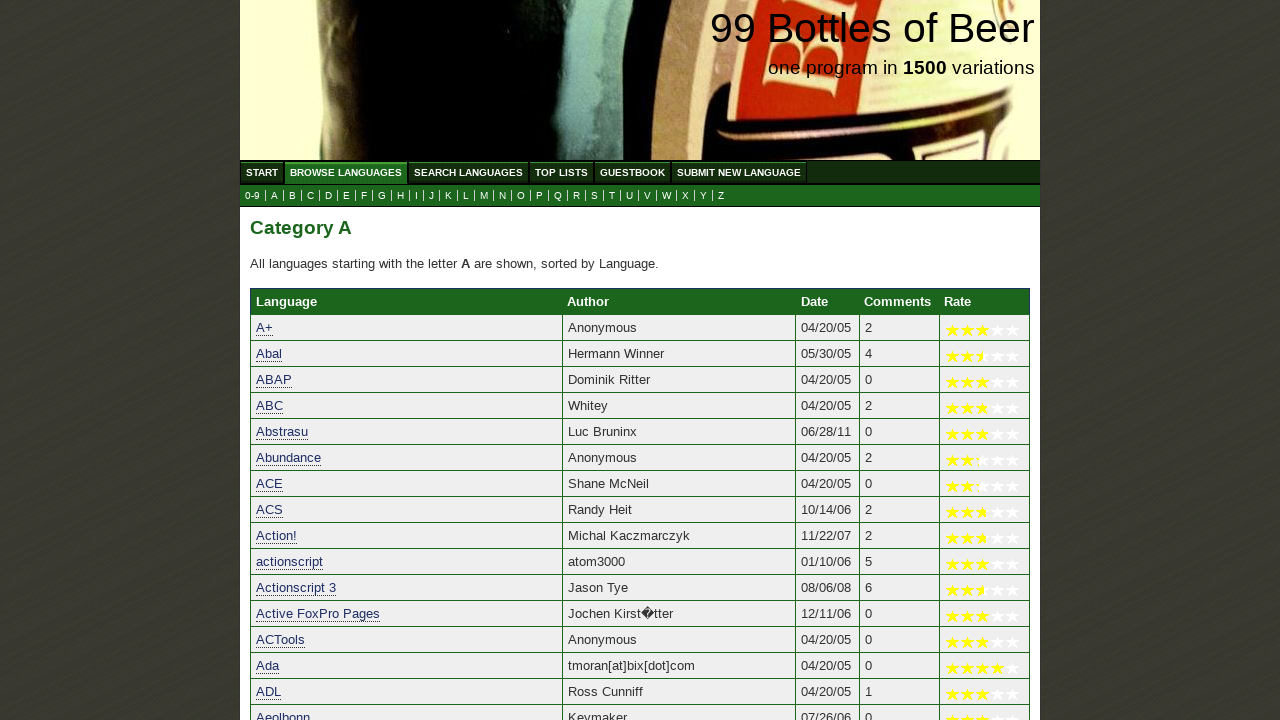

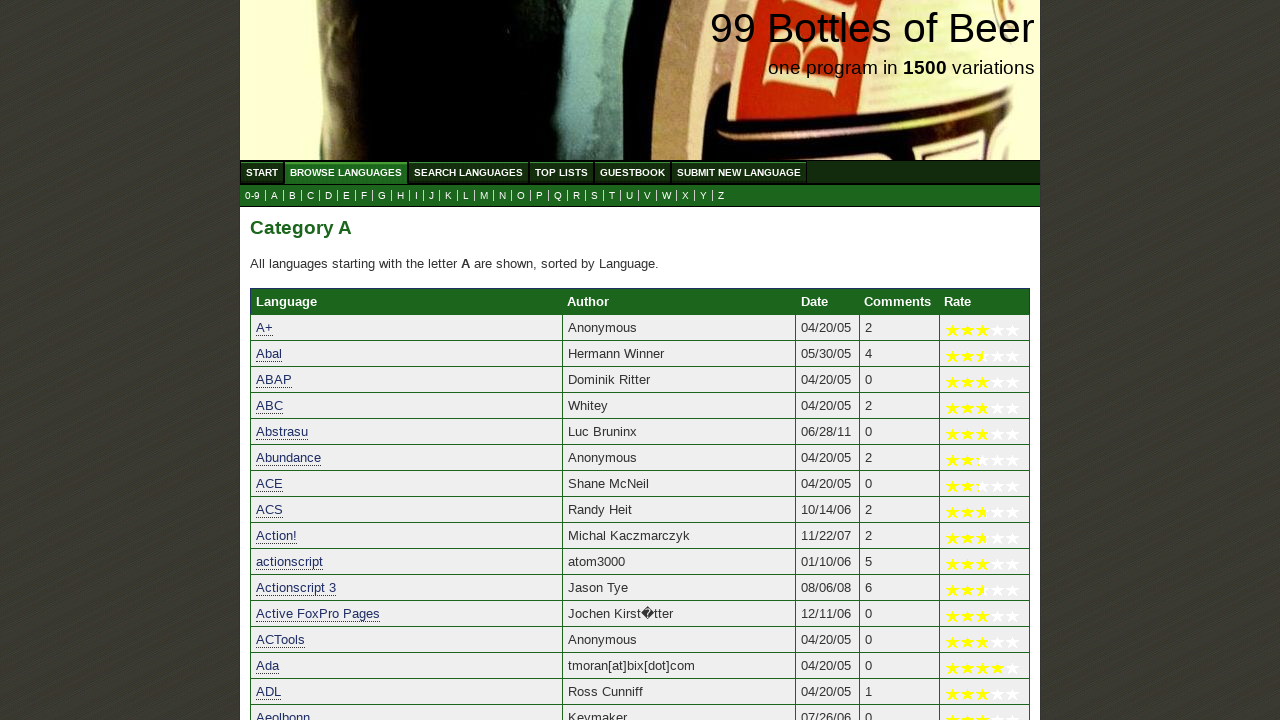